Tests a dynamic loading page where a hidden element becomes visible after clicking Start and waiting for the loading bar to complete

Starting URL: http://the-internet.herokuapp.com/dynamic_loading/1

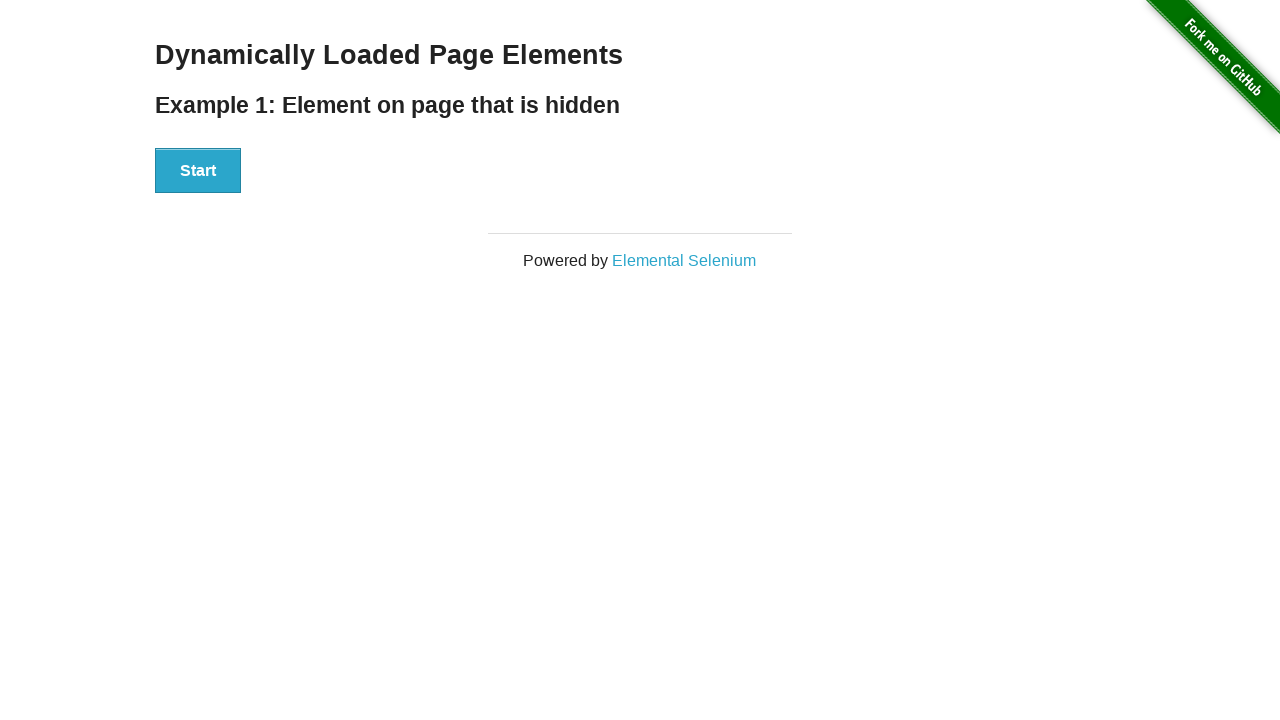

Clicked Start button to trigger dynamic loading at (198, 171) on #start button
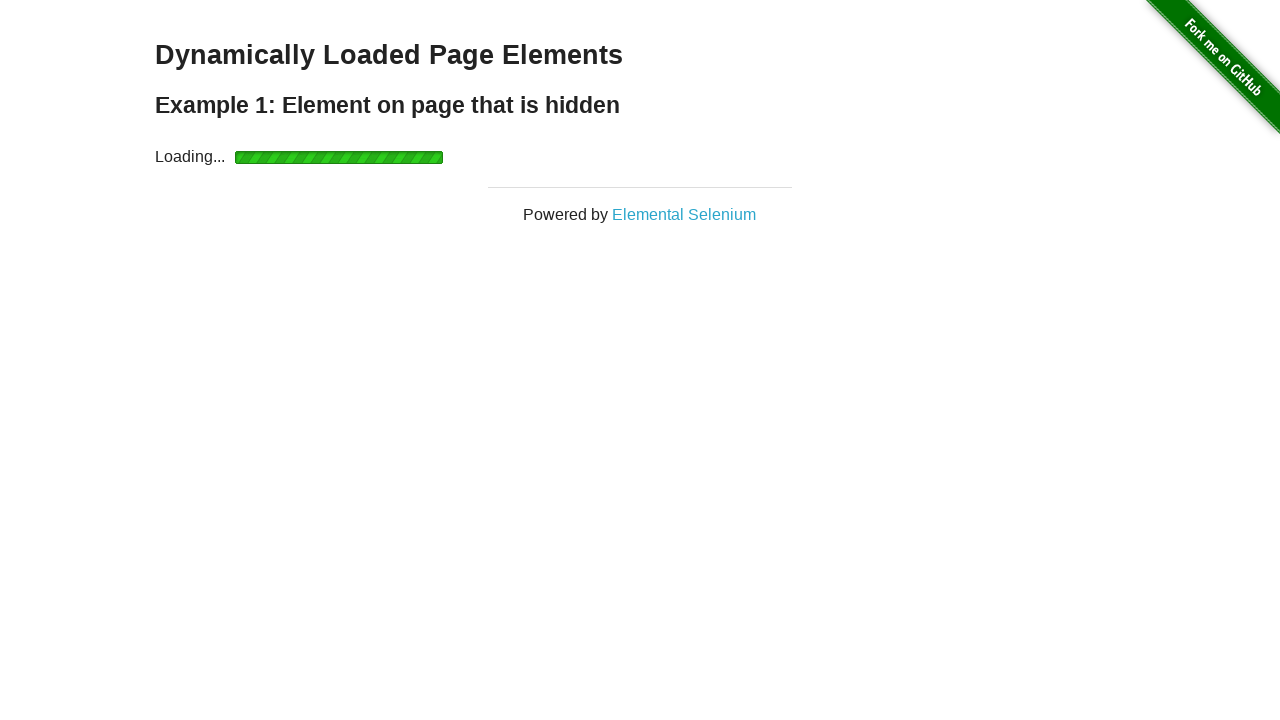

Waited for finish element to become visible after loading completed
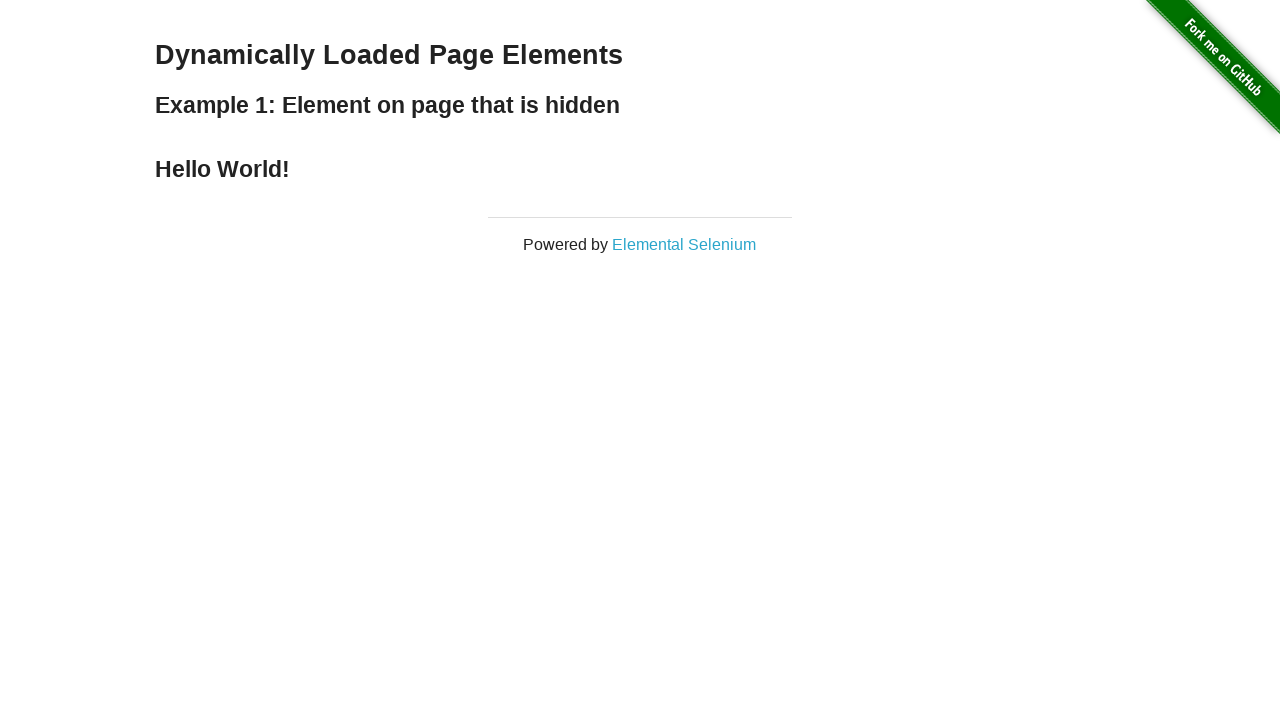

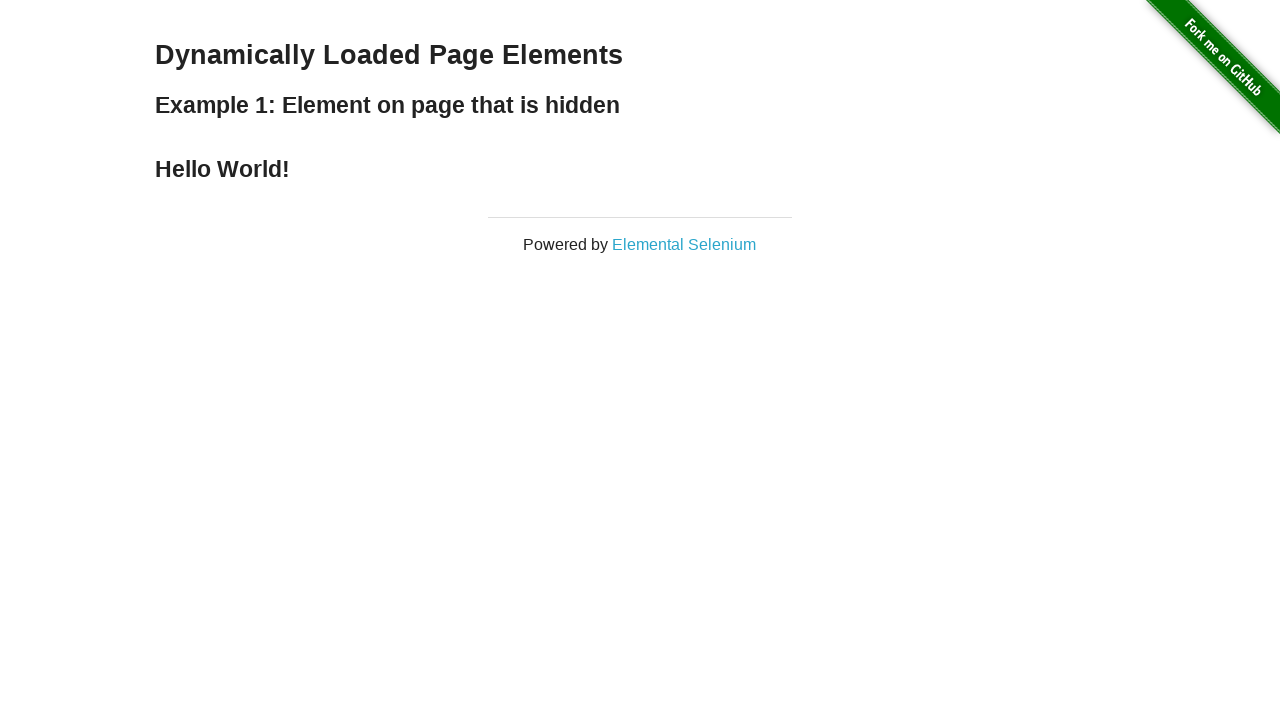